Tests moving a slider to the left by dragging it from the default position (25) to a lower value (13), then verifies the new position is displayed correctly.

Starting URL: https://demoqa.com/slider

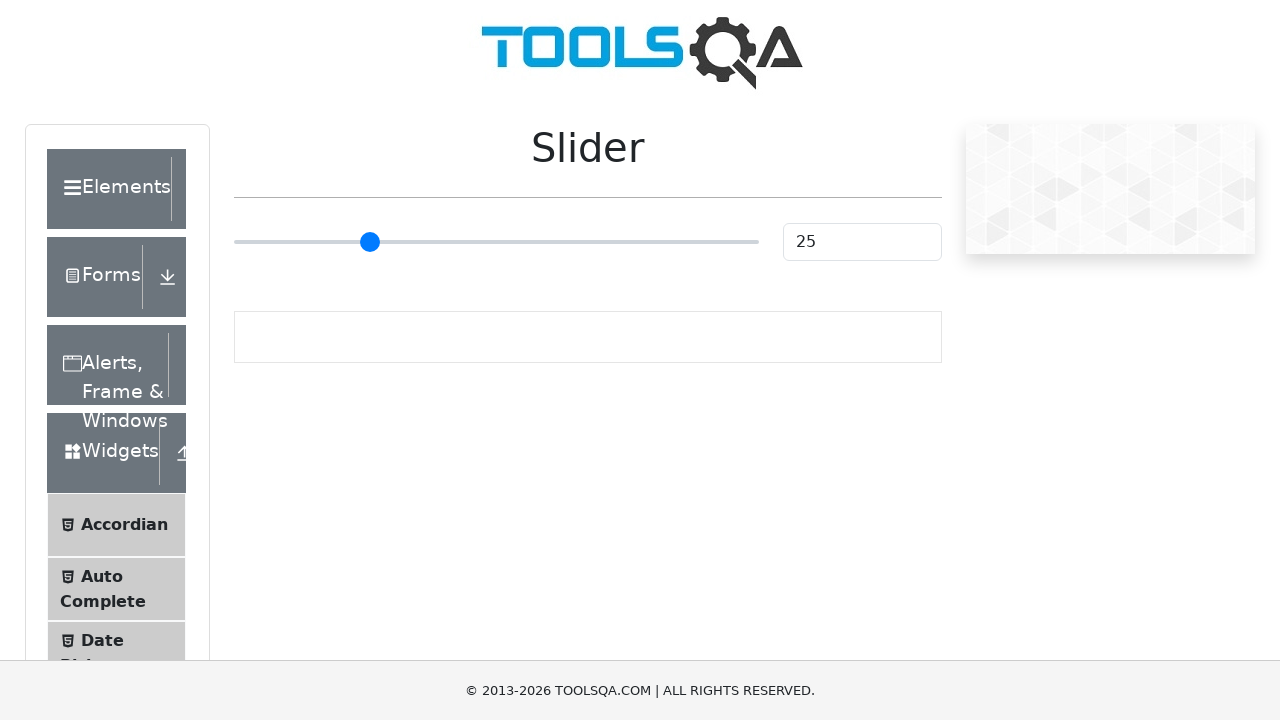

Slider element is visible and ready
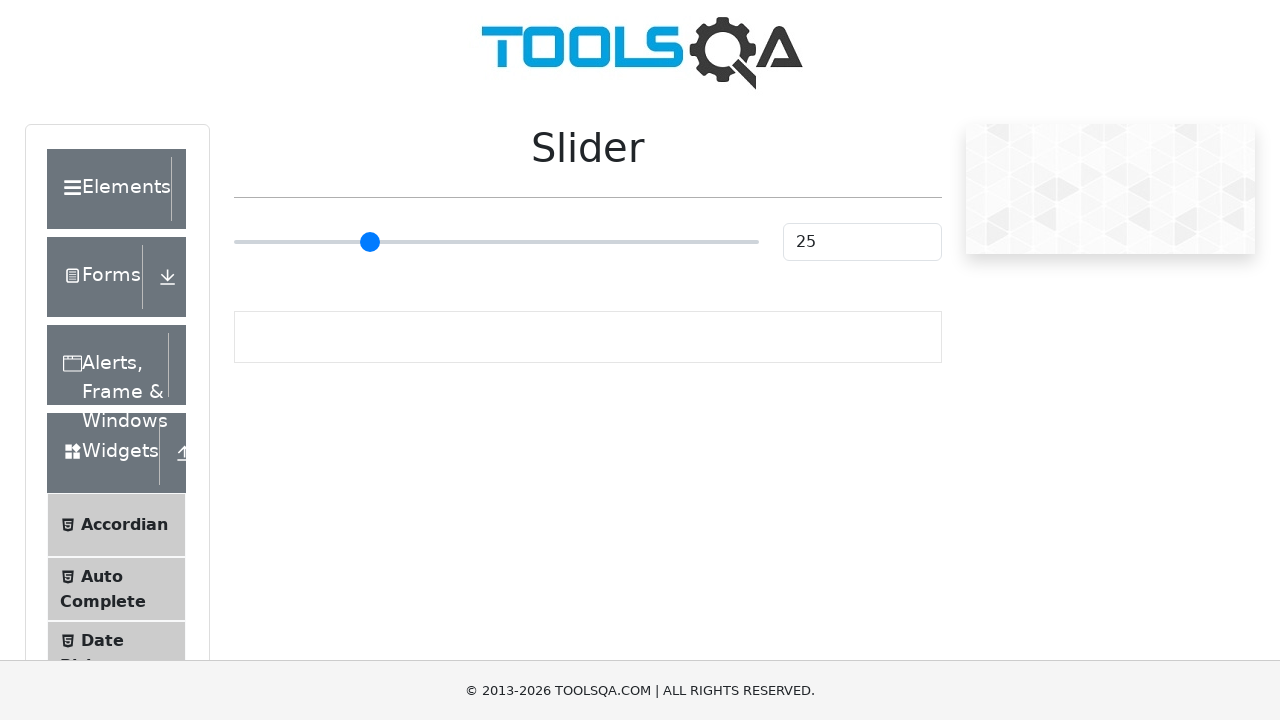

Verified initial slider position is 25
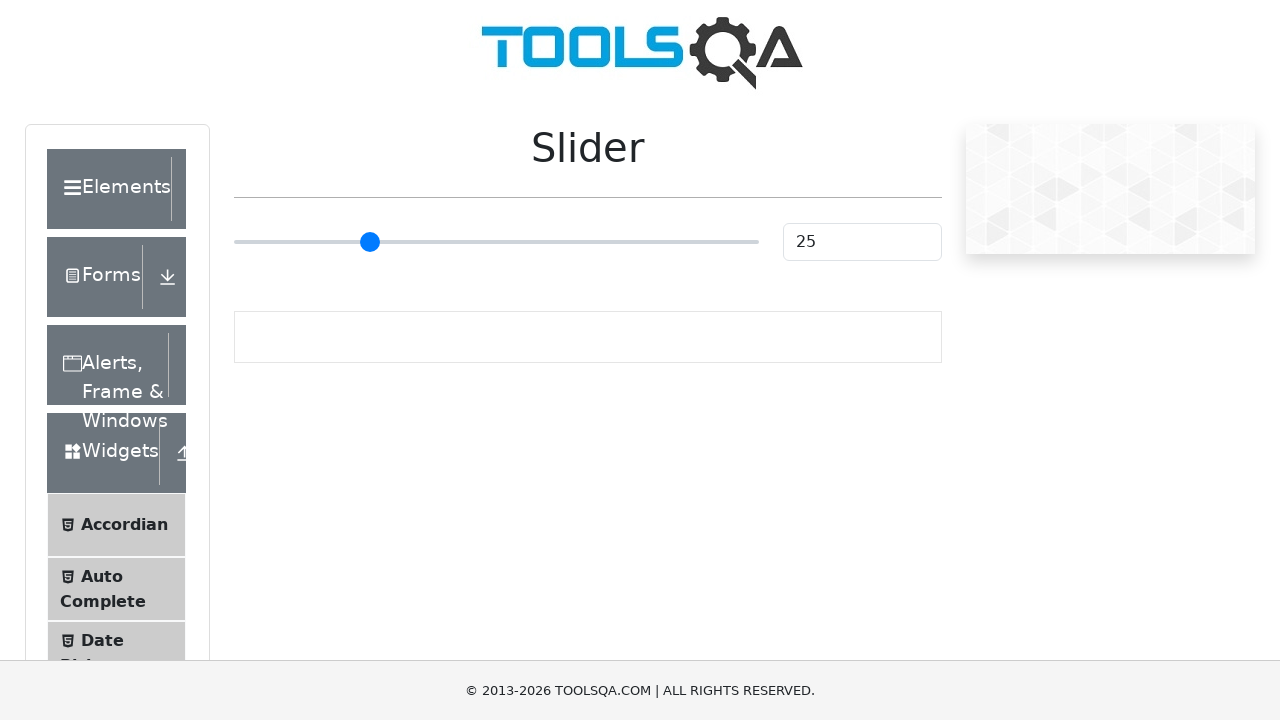

Moved slider to the left from position 25 to 13 on input[type='range']
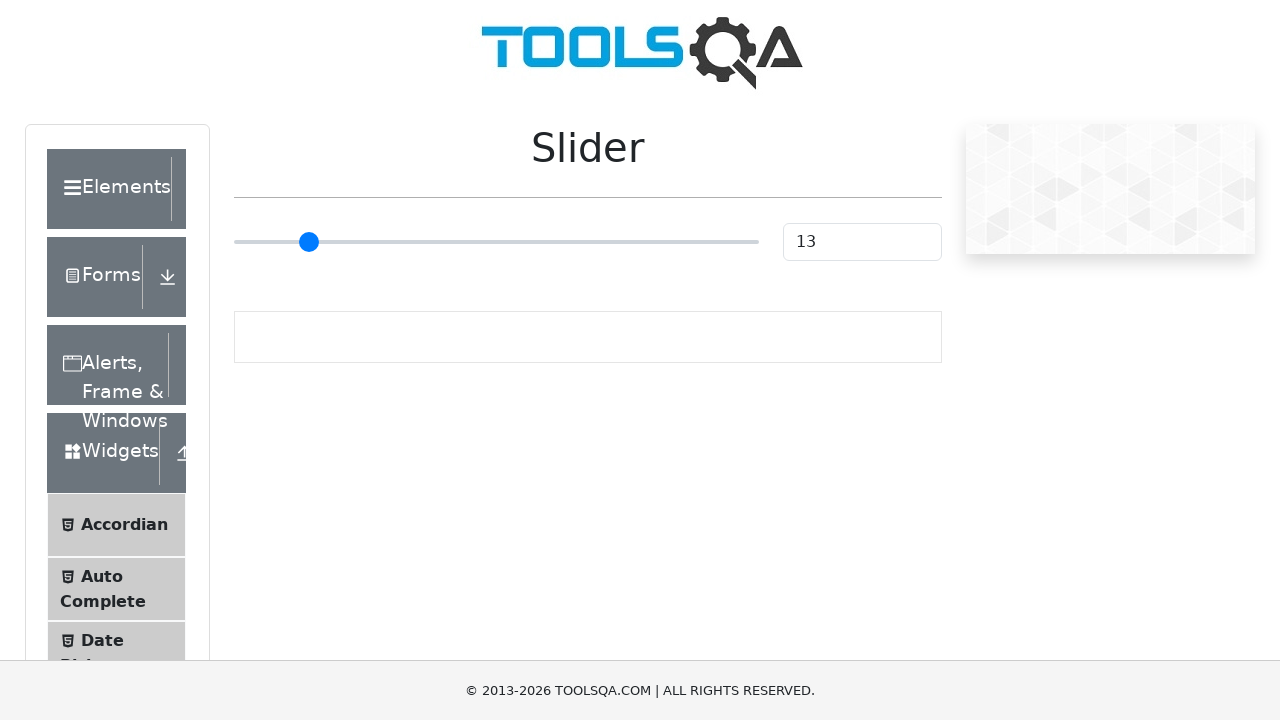

Verified slider position updated to 13
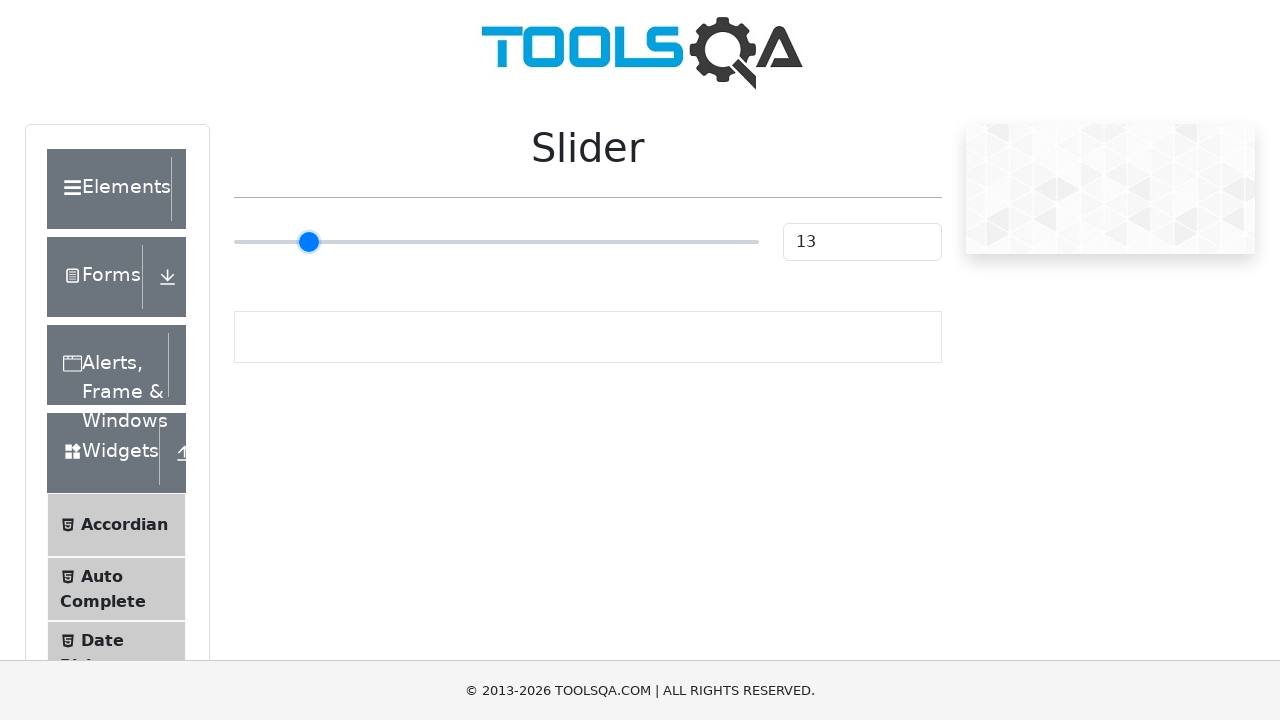

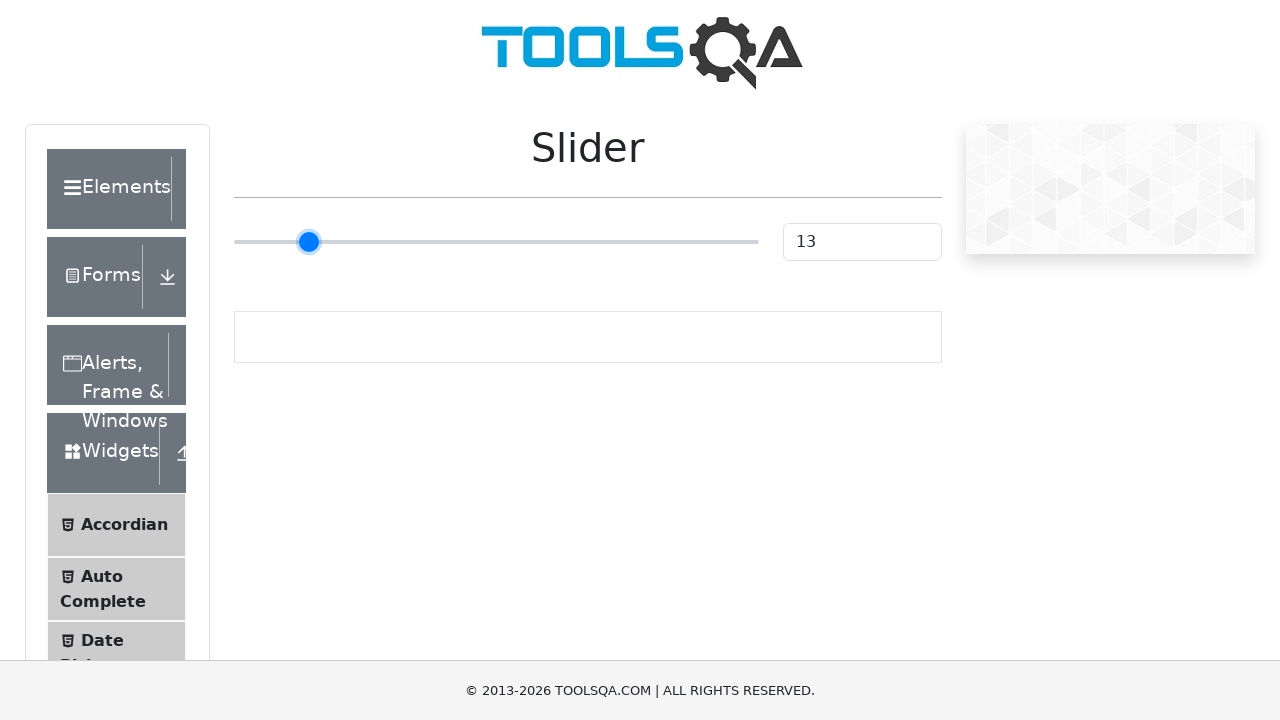